Tests an e-commerce checkout flow by adding multiple items to cart, proceeding to checkout, and applying a promo code

Starting URL: https://rahulshettyacademy.com/seleniumPractise/

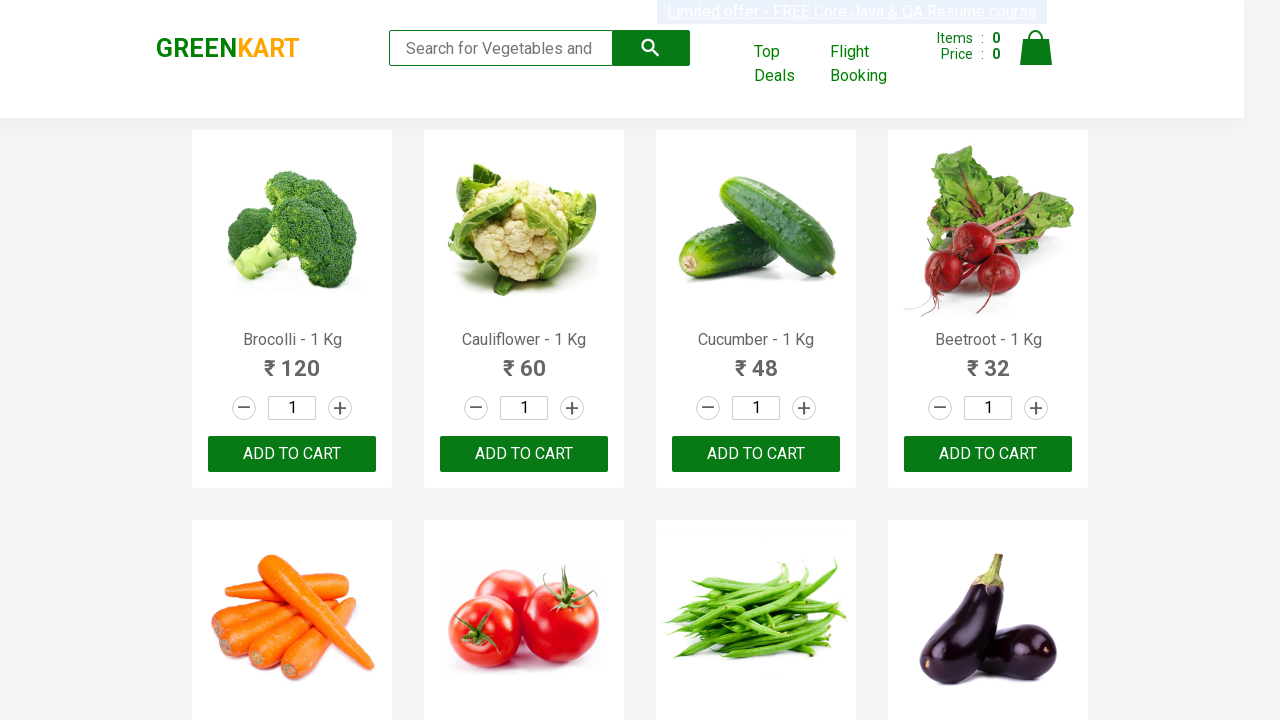

Located all product name elements on the page
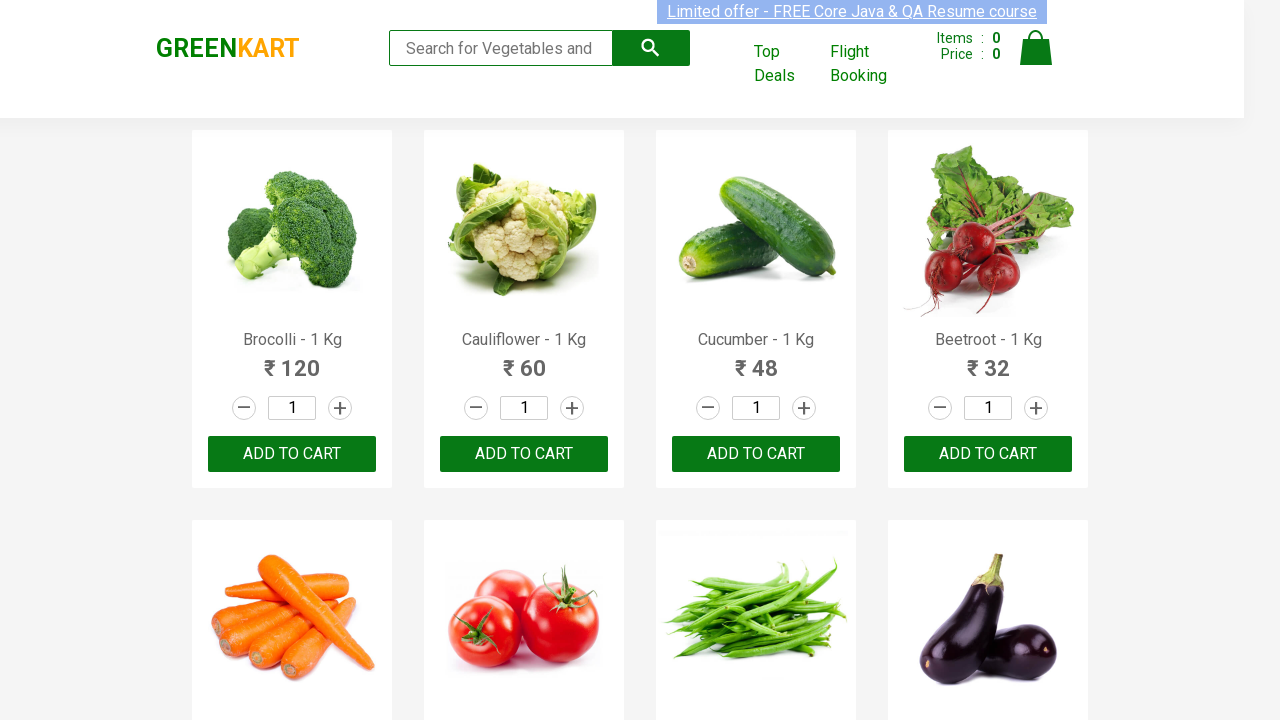

Retrieved text content for product at index 0
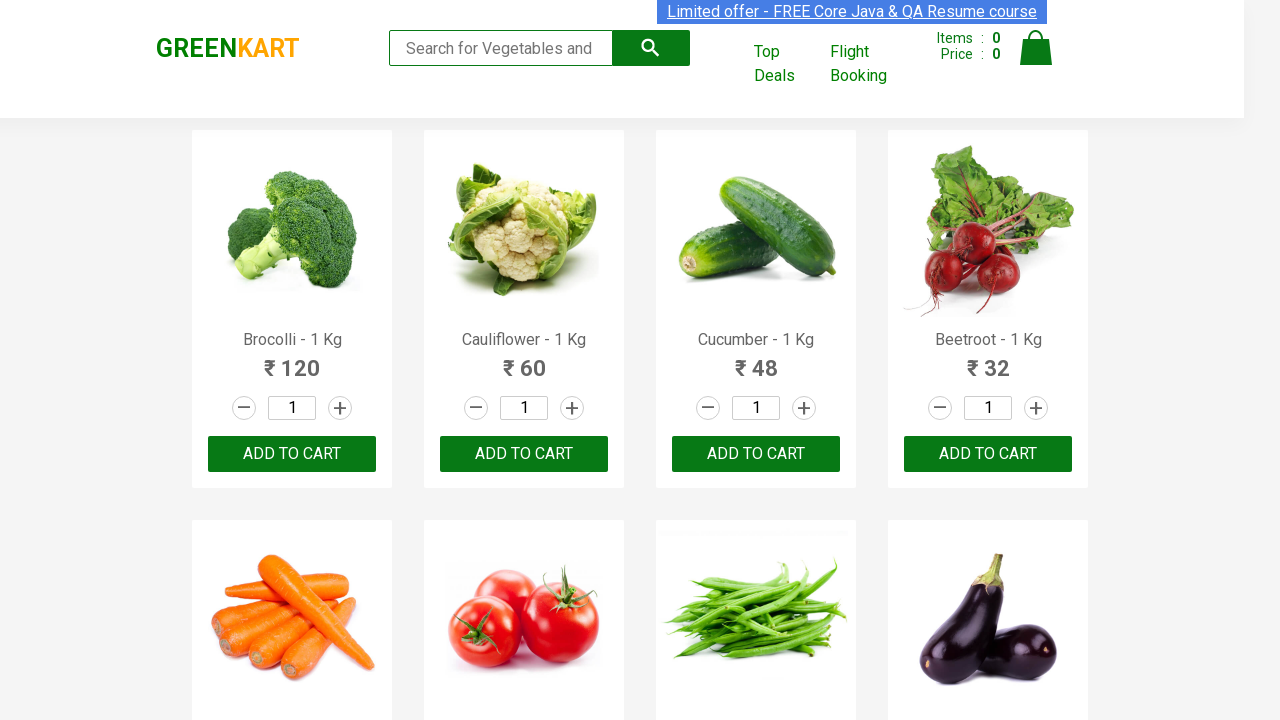

Clicked 'Add to cart' button for Brocolli at (292, 454) on xpath=//div[@class='product-action']/button >> nth=0
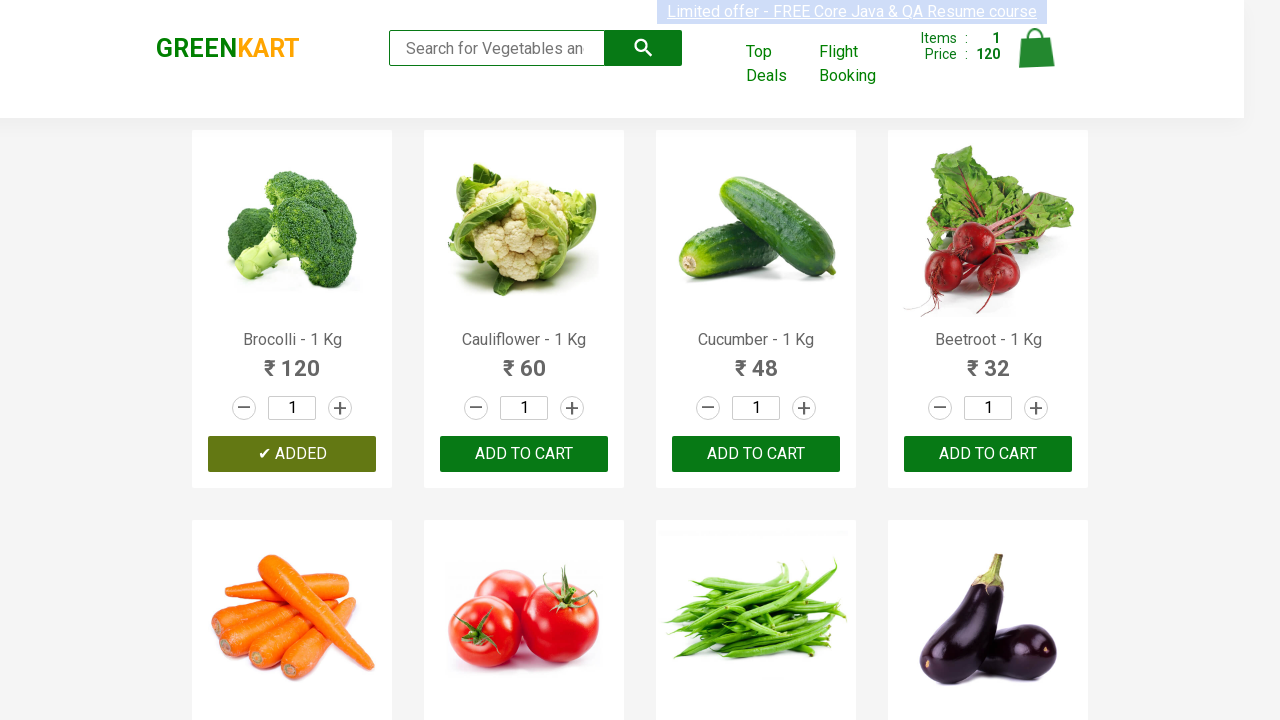

Retrieved text content for product at index 1
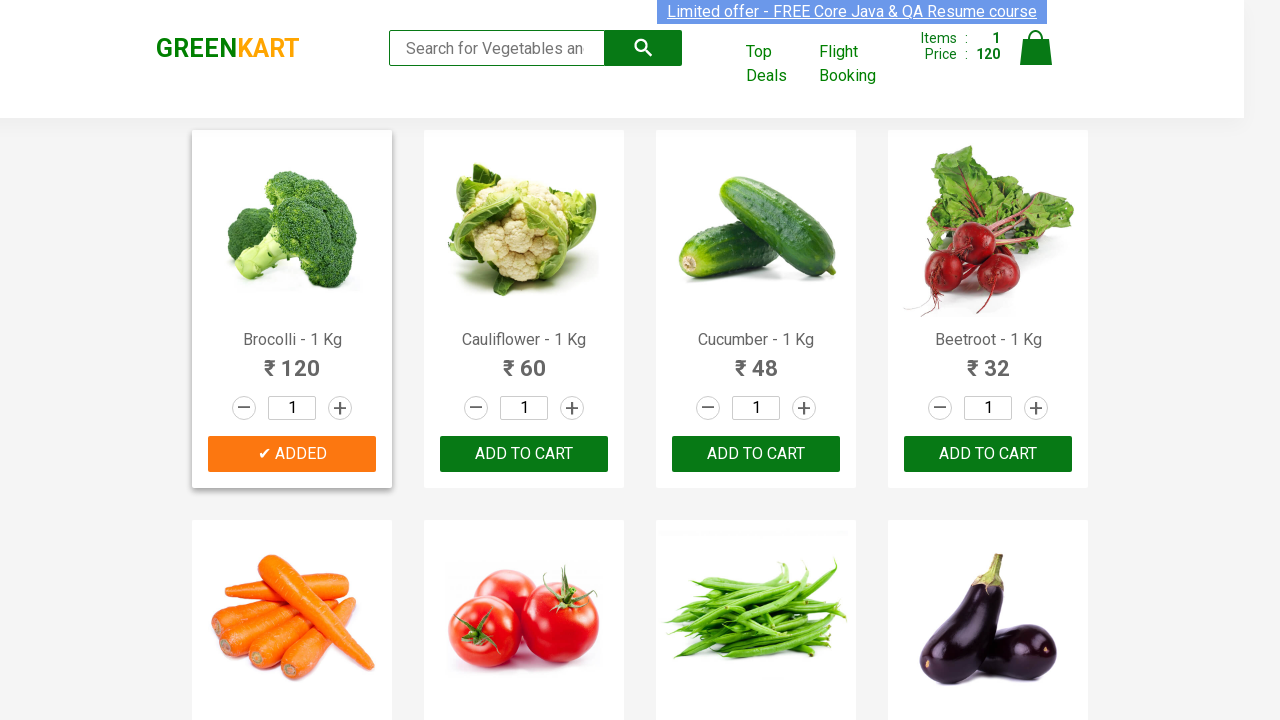

Retrieved text content for product at index 2
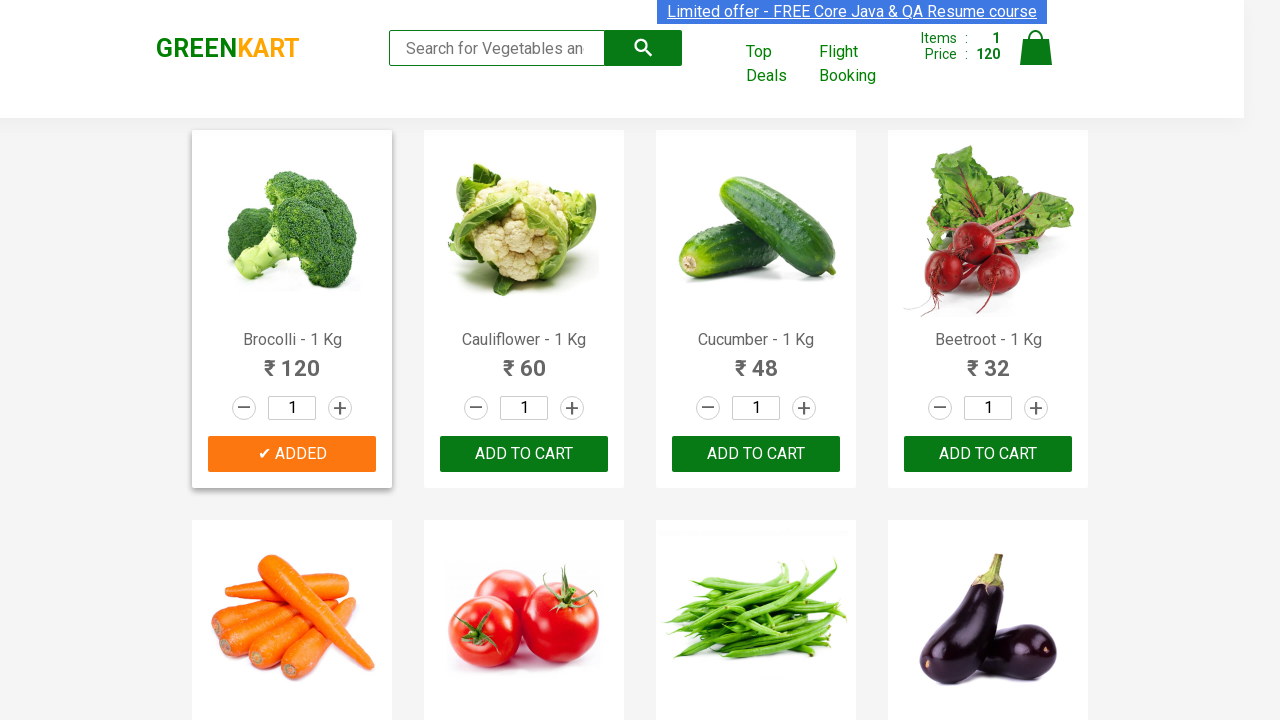

Clicked 'Add to cart' button for Cucumber at (756, 454) on xpath=//div[@class='product-action']/button >> nth=2
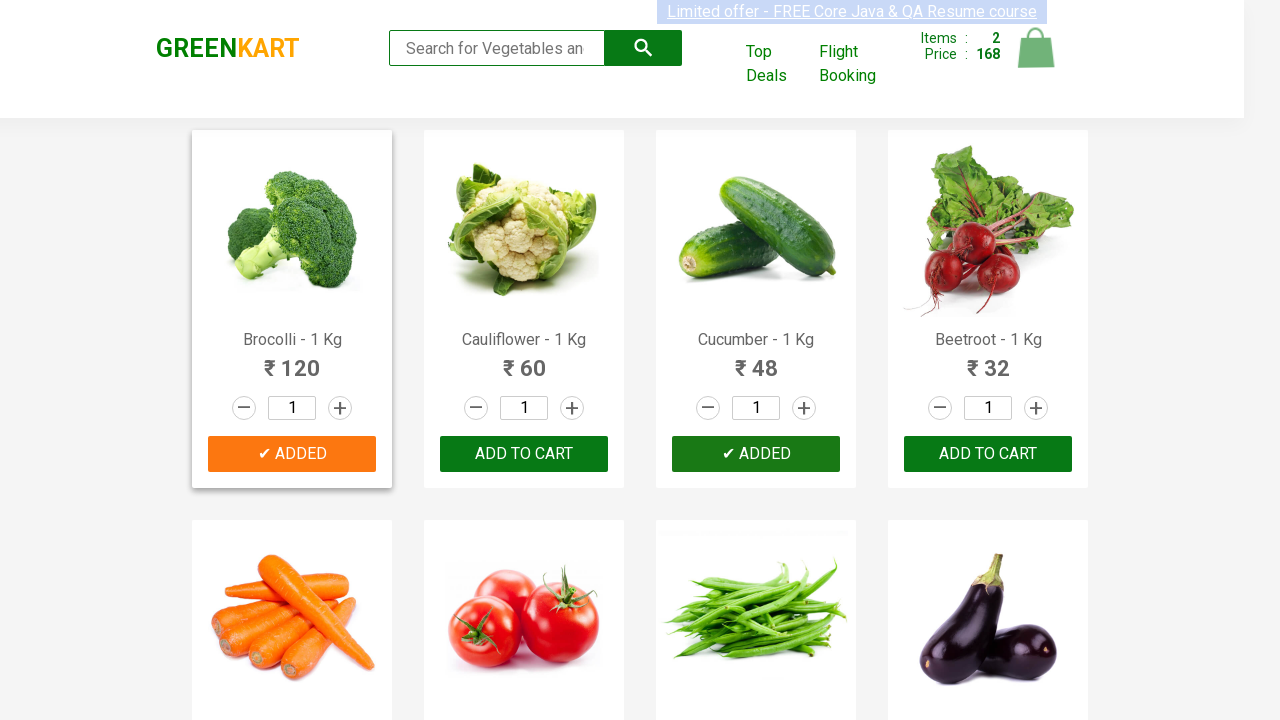

Retrieved text content for product at index 3
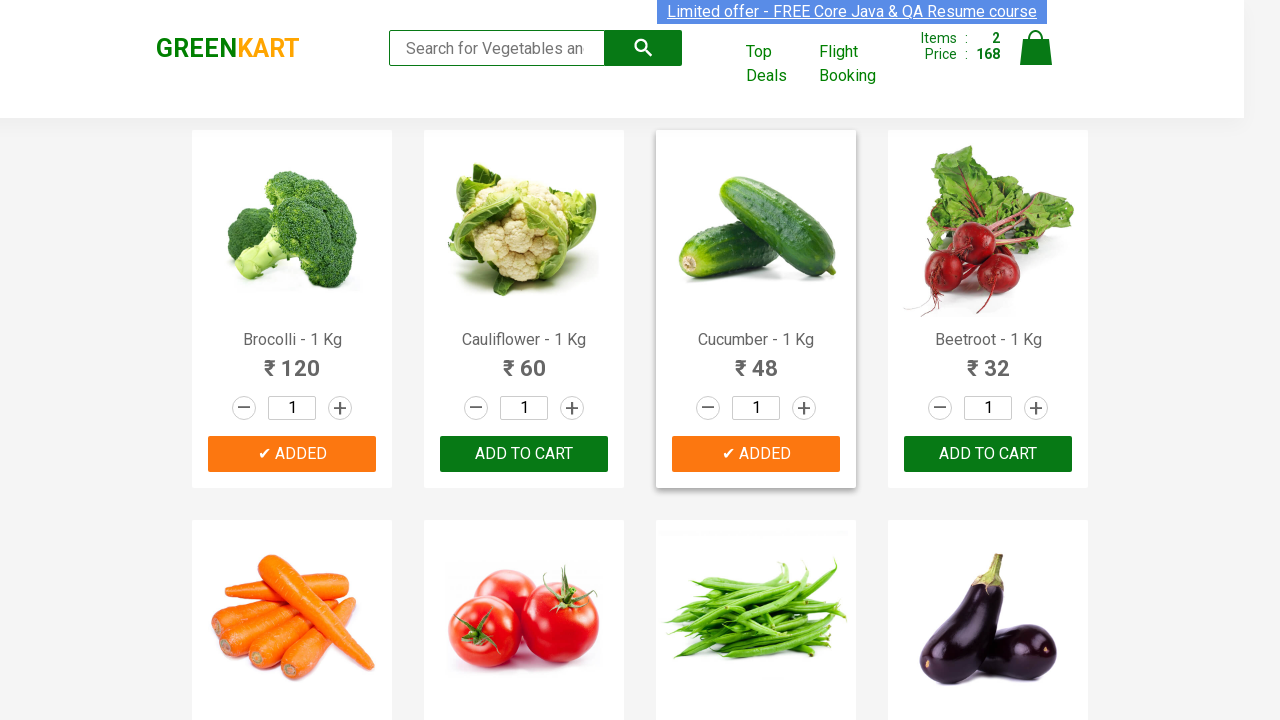

Clicked 'Add to cart' button for Beetroot at (988, 454) on xpath=//div[@class='product-action']/button >> nth=3
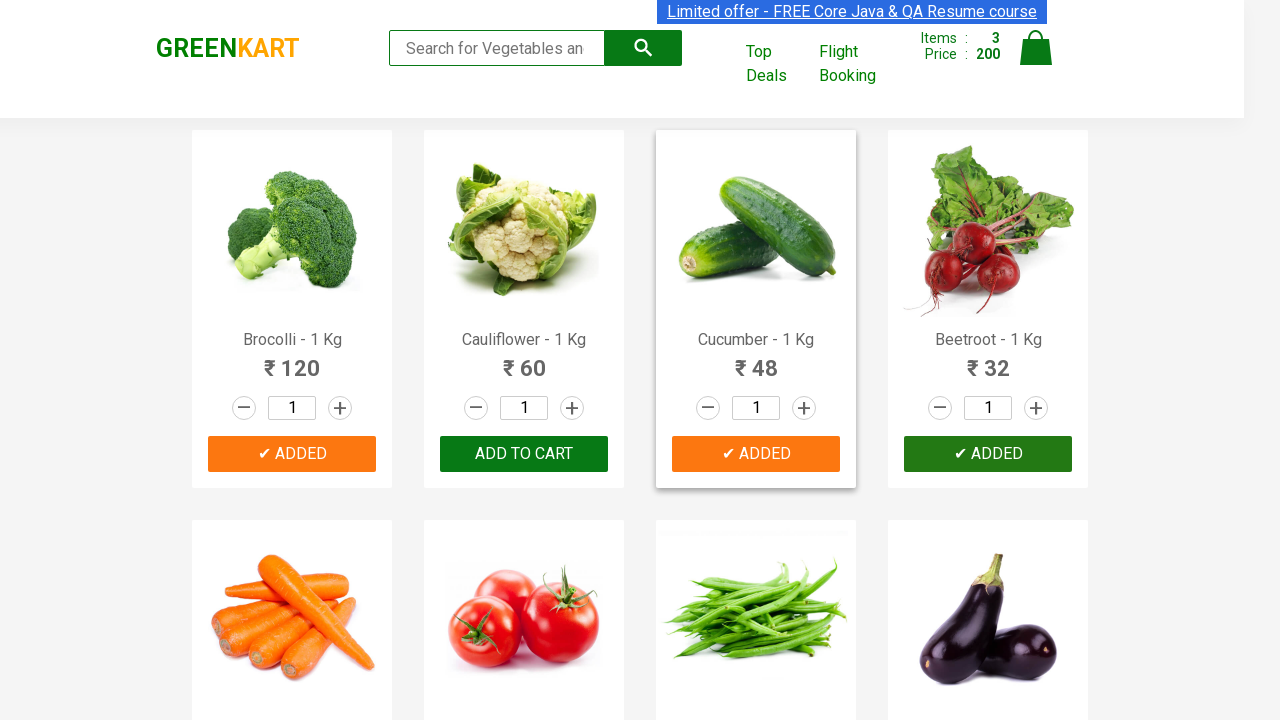

Clicked cart icon to view shopping cart at (1036, 48) on img[alt='Cart']
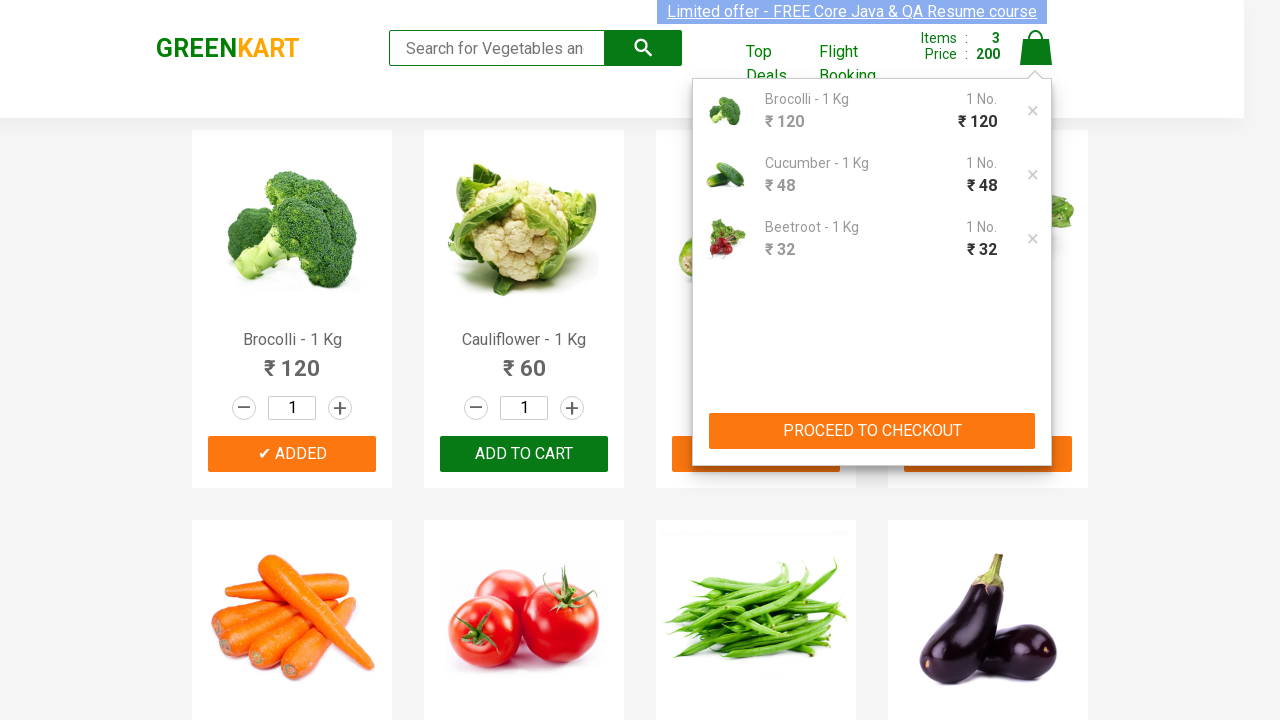

Clicked 'PROCEED TO CHECKOUT' button at (872, 431) on xpath=//button[contains(text(),'PROCEED TO CHECKOUT')]
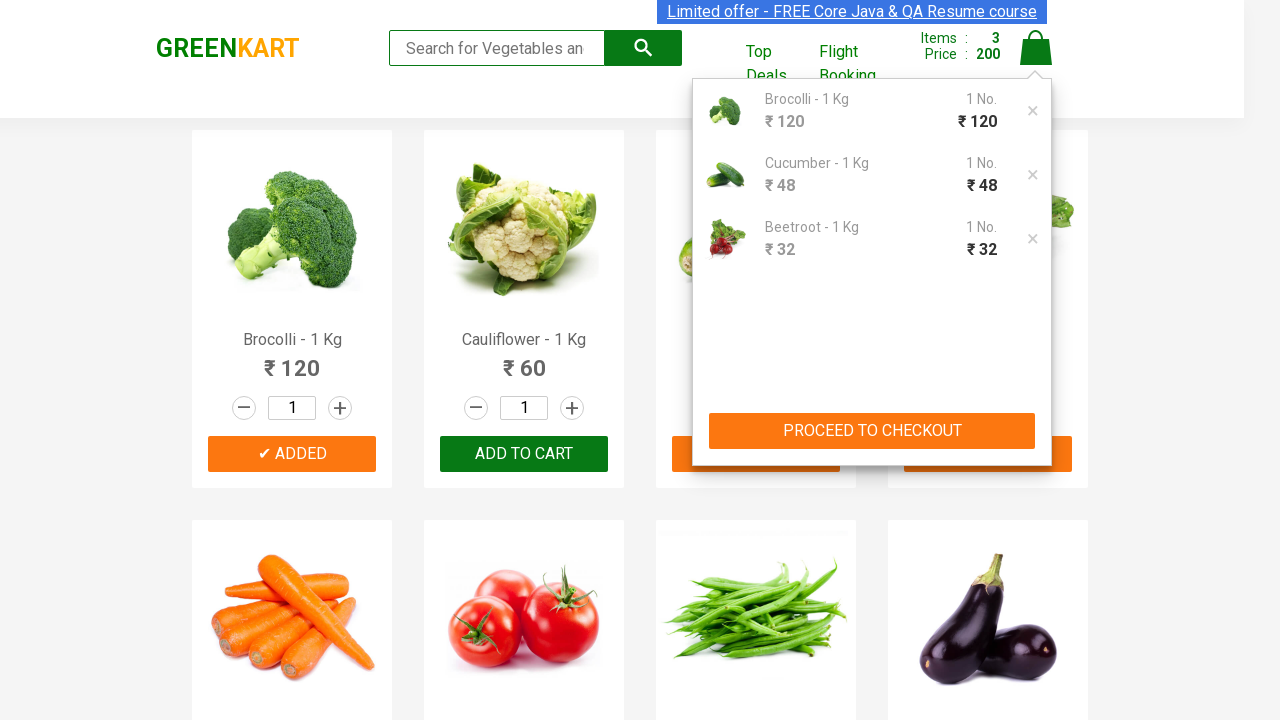

Promo code input field loaded
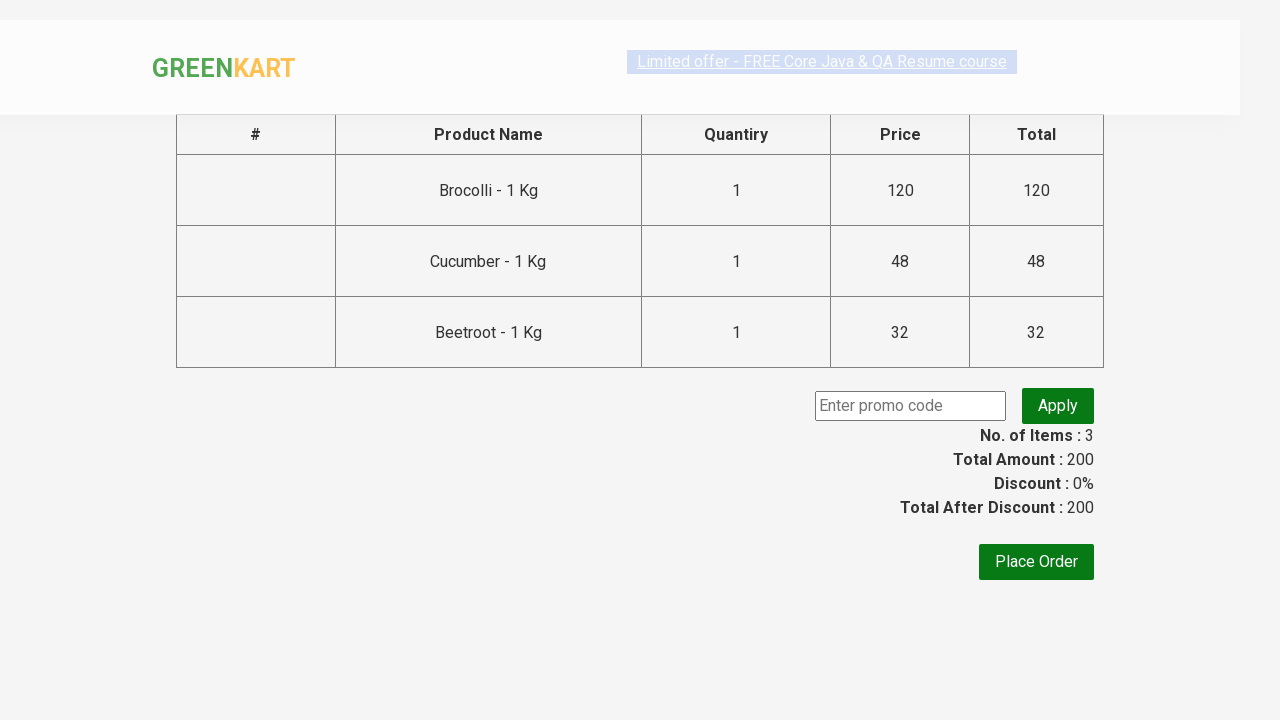

Entered promo code 'rahulshettyacademy' on input[class='promoCode']
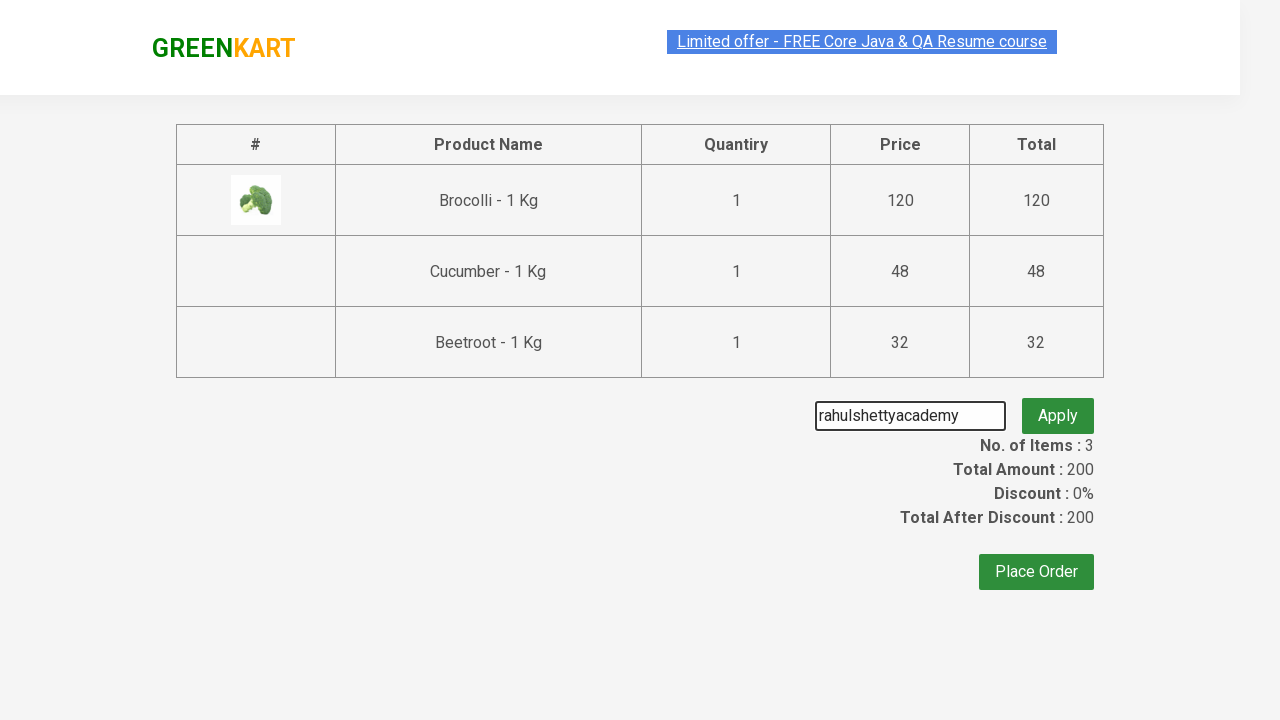

Clicked 'Apply' button to apply promo code at (1058, 406) on button.promoBtn
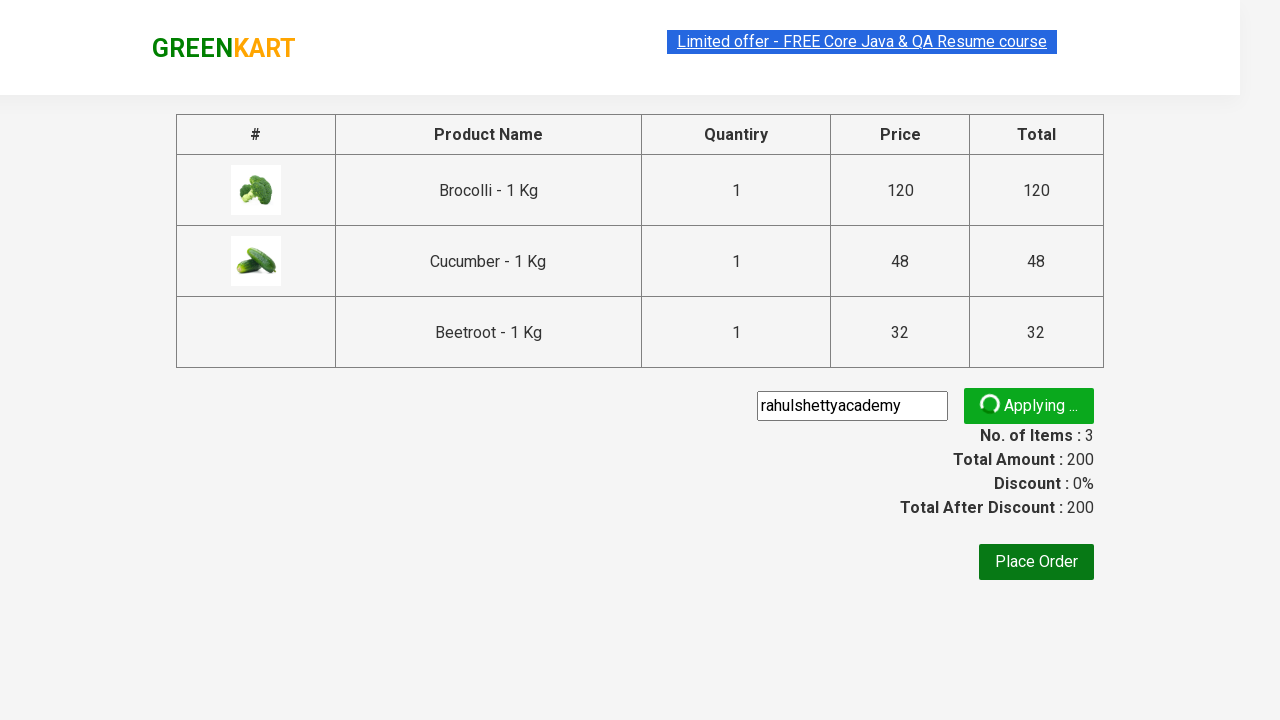

Promo code validation message appeared
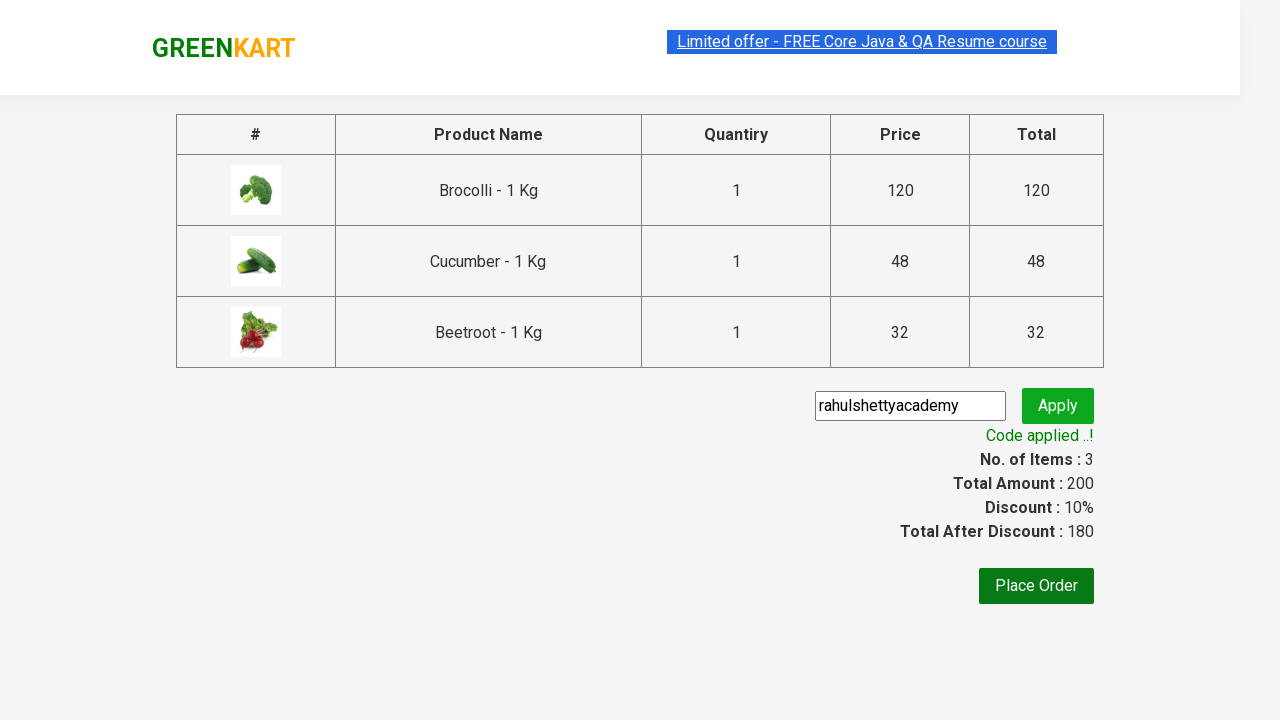

Retrieved promo info text: Code applied ..!
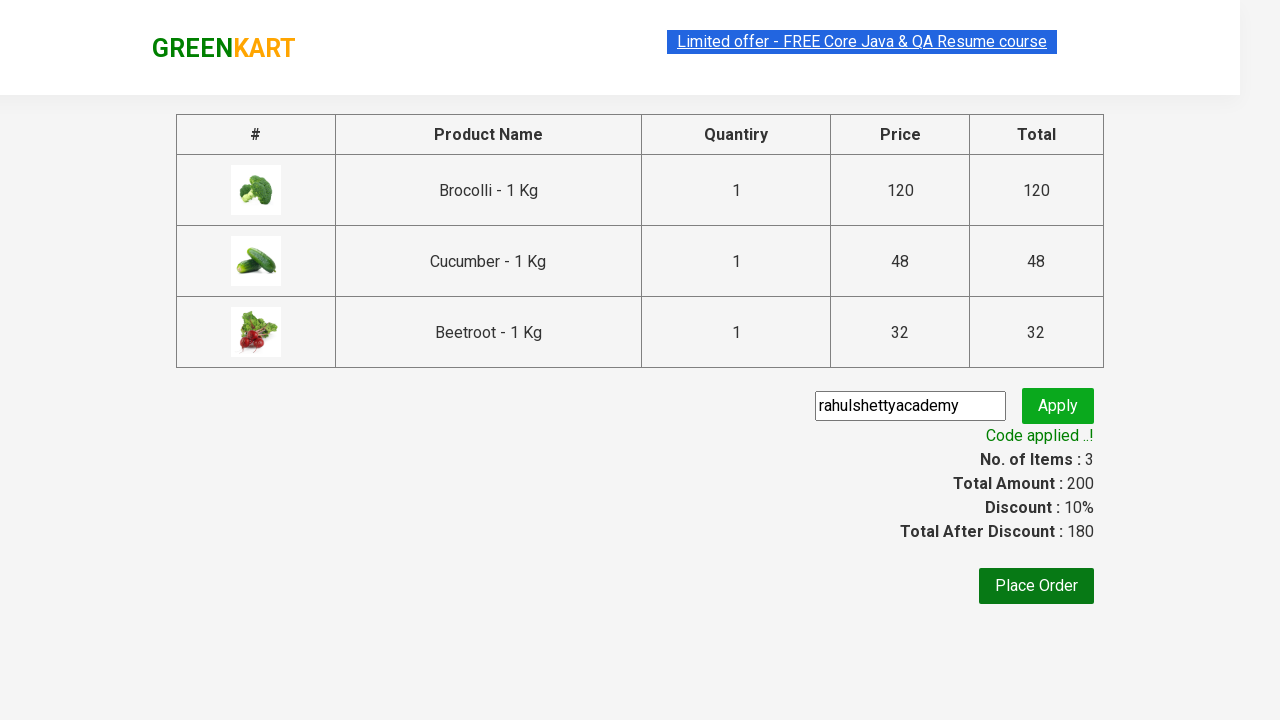

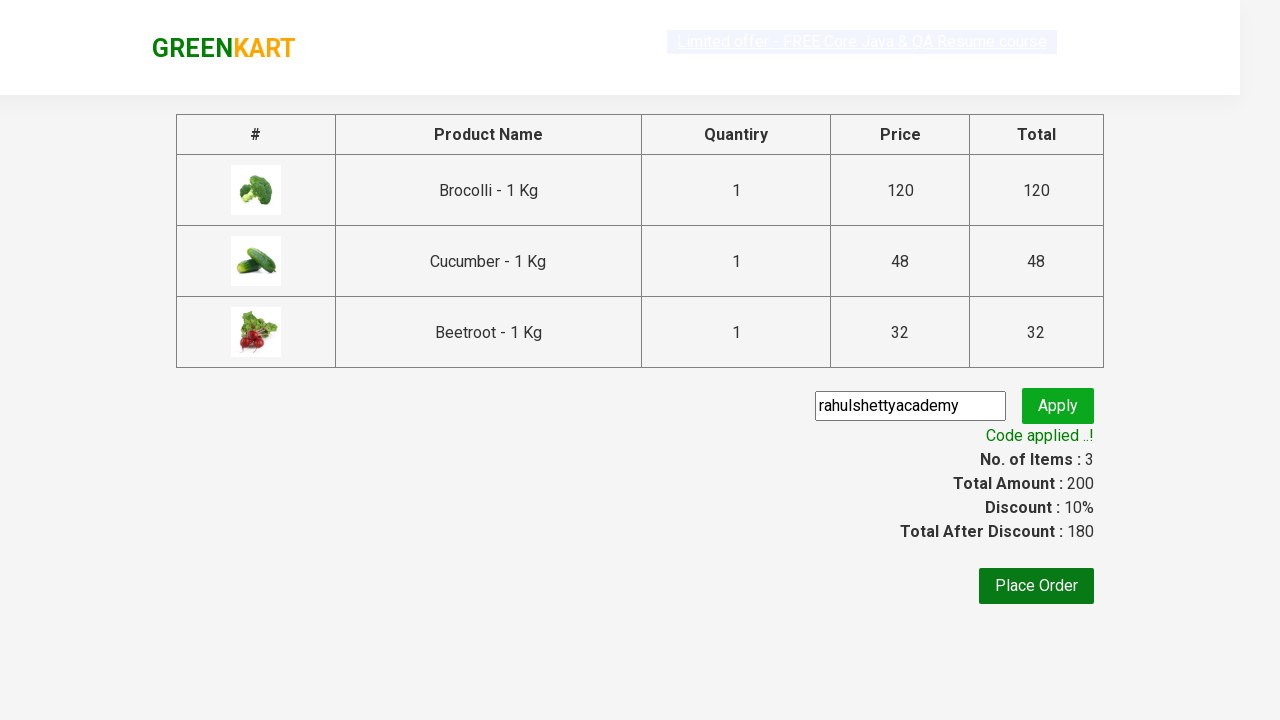